Tests various dropdown and select element interactions on a form page, including country selection, city selection, course selection, and language selection

Starting URL: https://leafground.com/select.xhtml

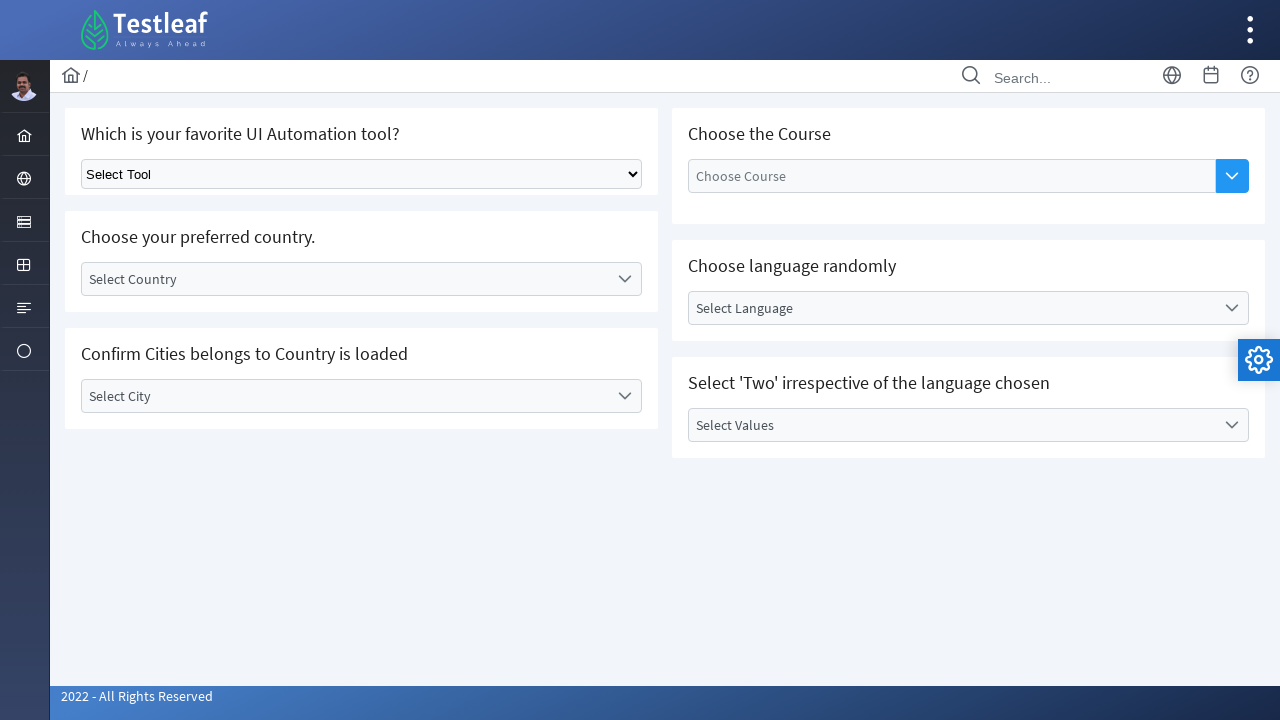

Selected option at index 1 from the first dropdown using select element on select.ui-selectonemenu
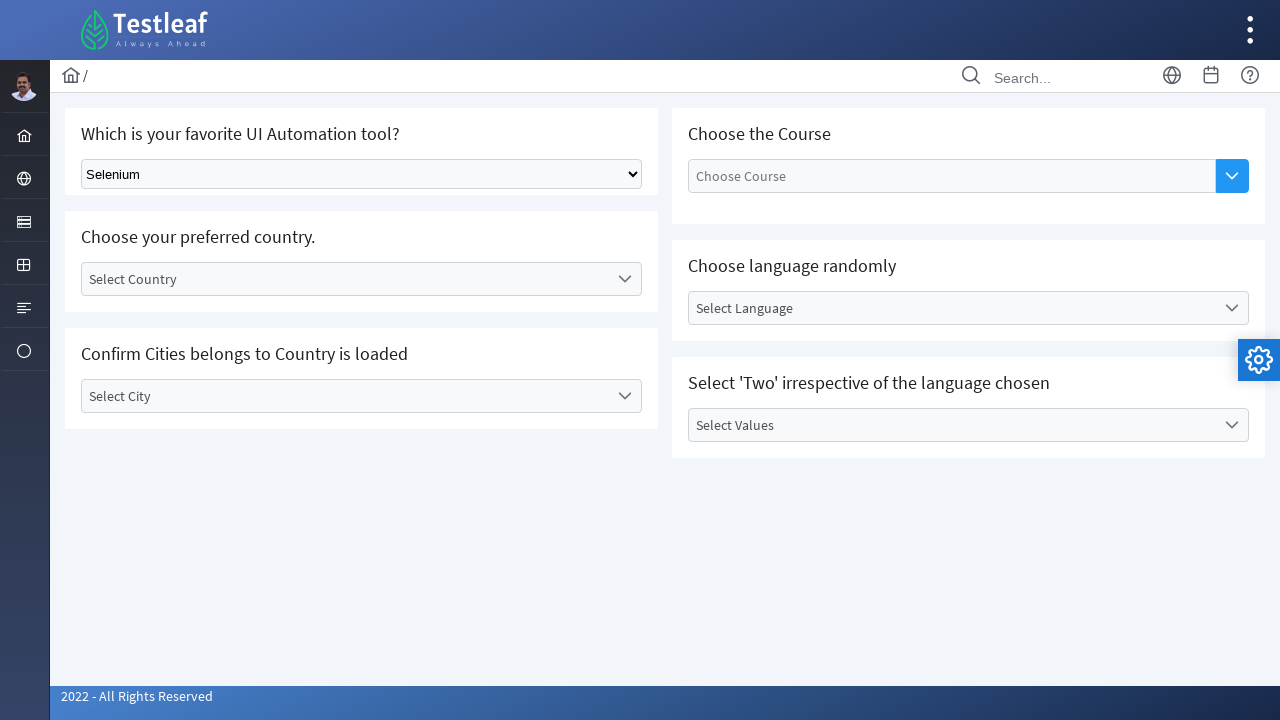

Clicked on 'Select Country' label to open country dropdown at (345, 279) on xpath=//label[text()='Select Country']
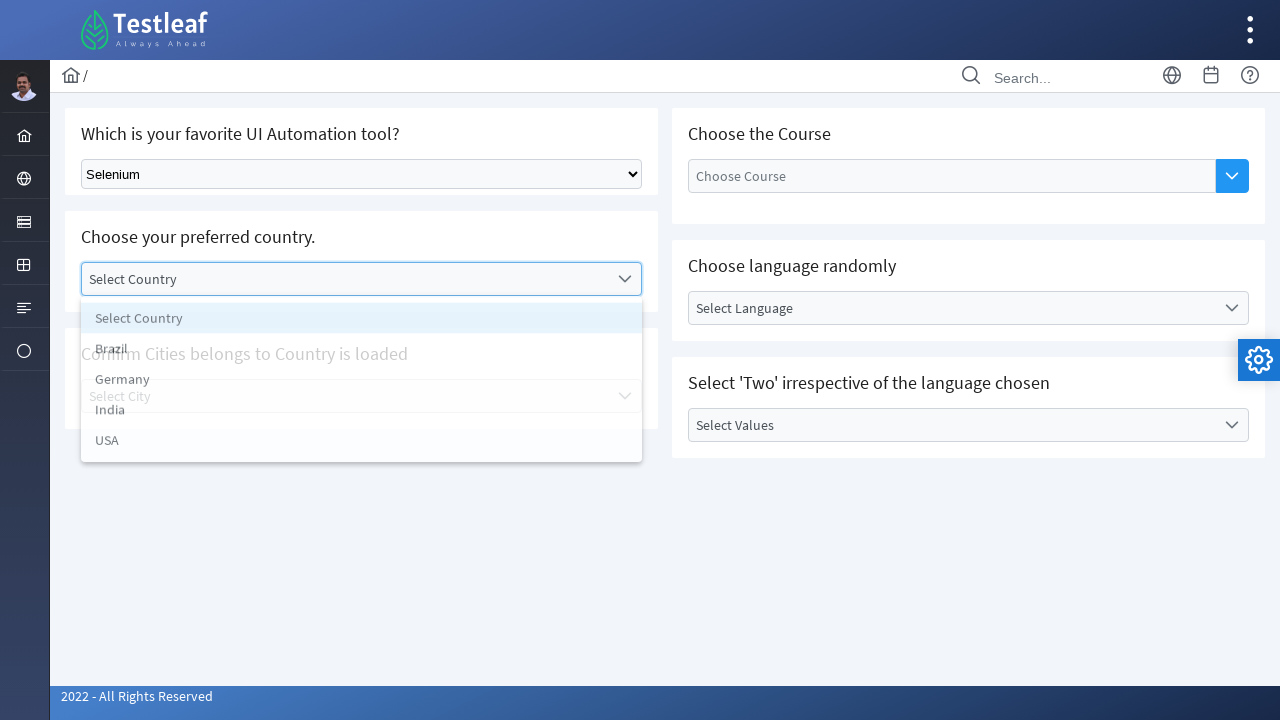

Selected the 4th country option from the dropdown at (362, 415) on xpath=//ul[@id='j_idt87:country_items']/li[4]
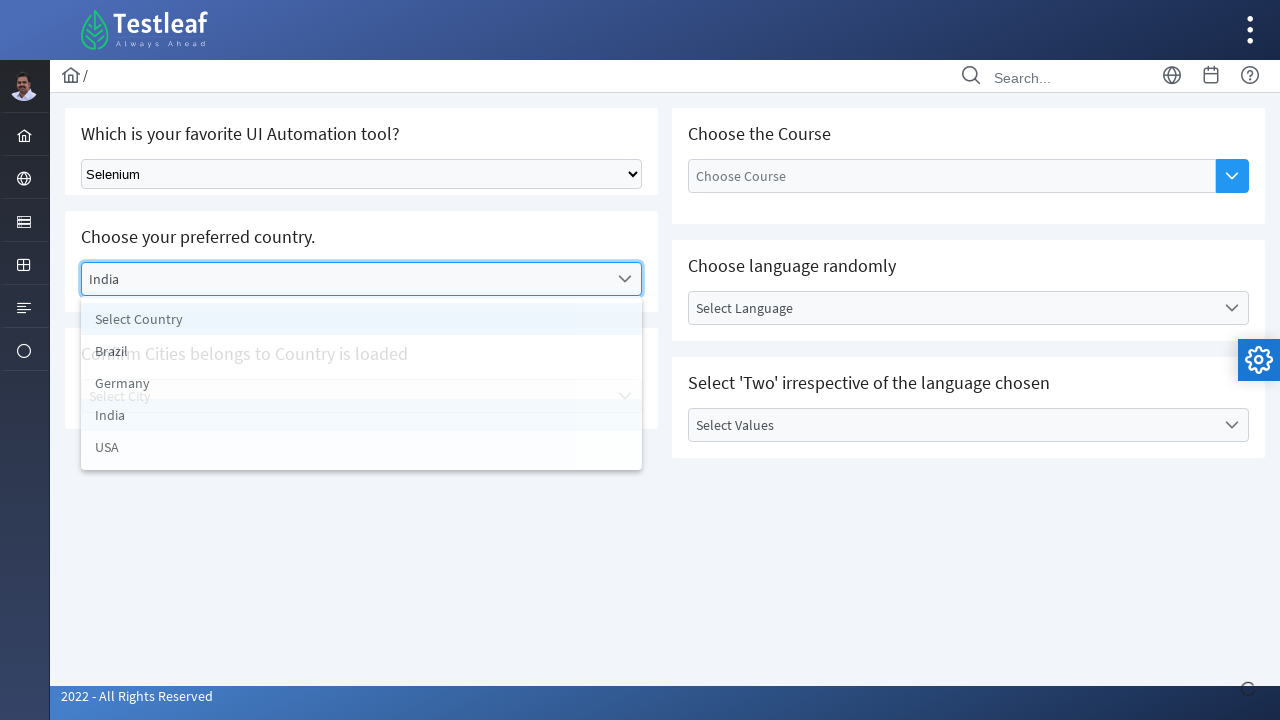

Clicked the auto-complete button at (1232, 176) on xpath=//*[@id='j_idt87:auto-complete']/button
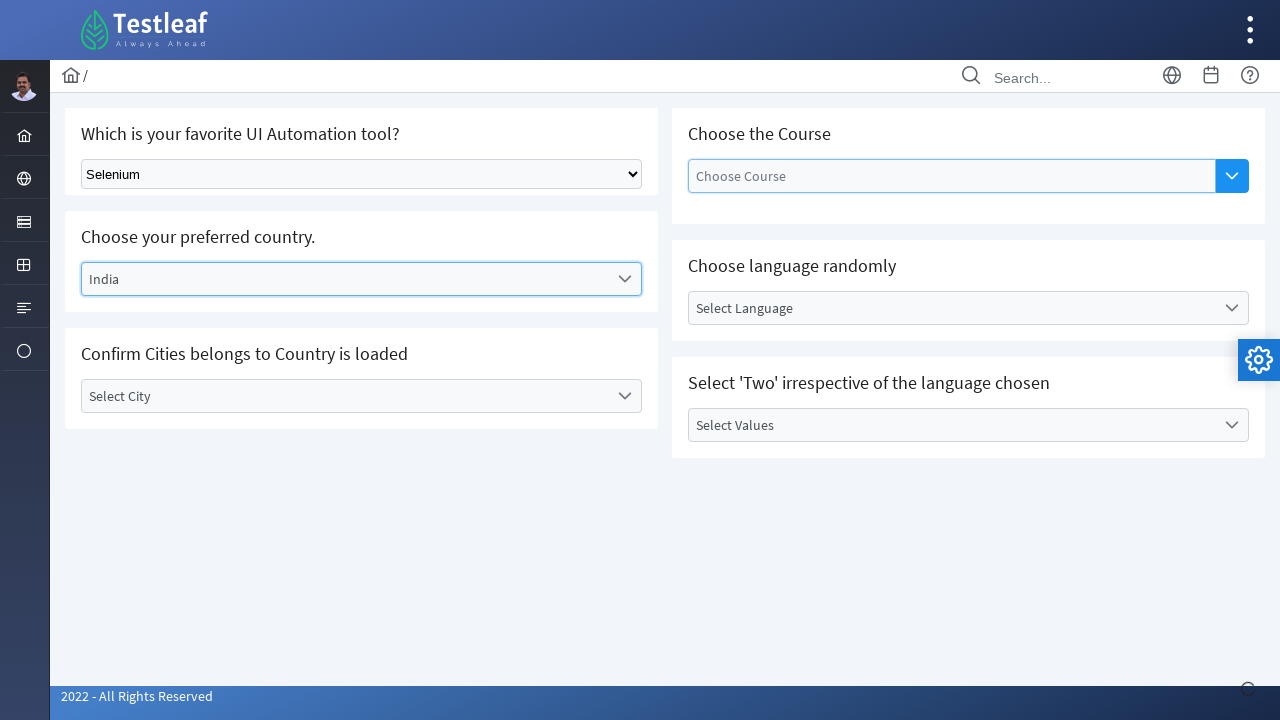

Clicked on city dropdown to open it at (362, 396) on xpath=//h5[text()='Confirm Cities belongs to Country is loaded']/following::div[
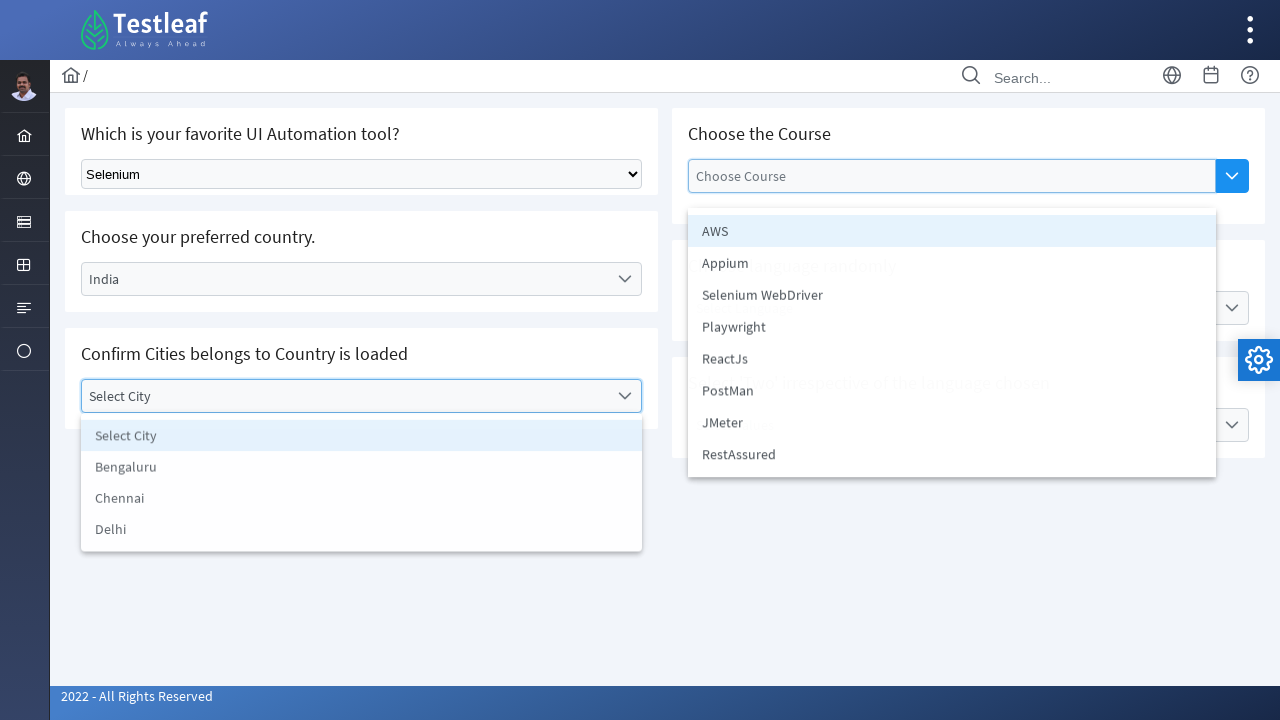

Selected 'Bengaluru' from the city dropdown at (362, 468) on xpath=//li[text()='Bengaluru']
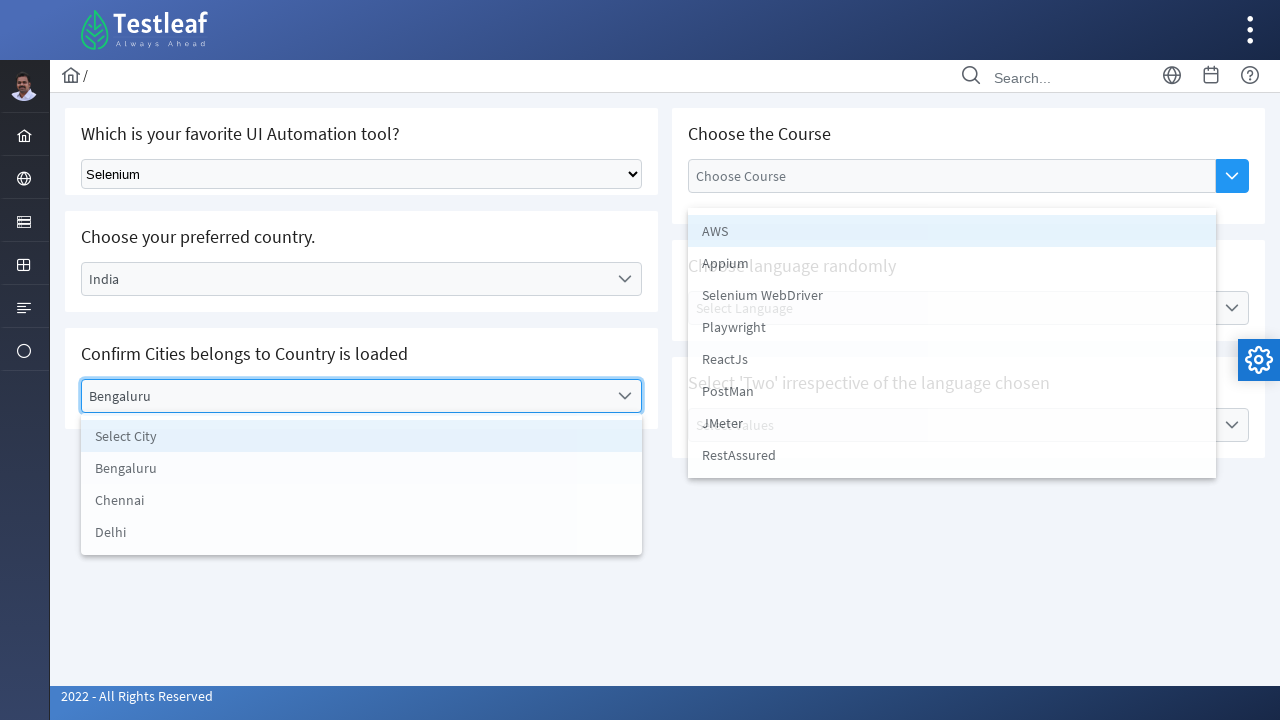

Clicked button to open course selection dropdown at (1232, 176) on xpath=//h5[text()='Choose the Course']/following::button
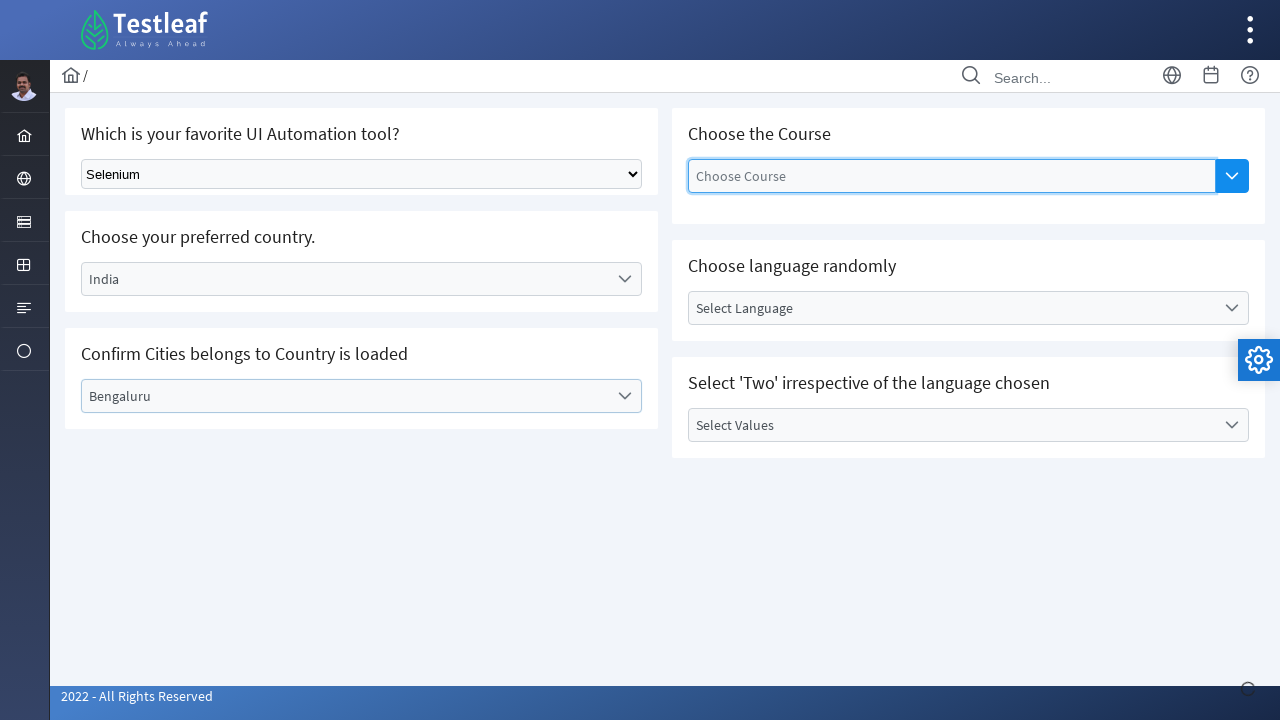

Waited 2 seconds for course dropdown to fully load
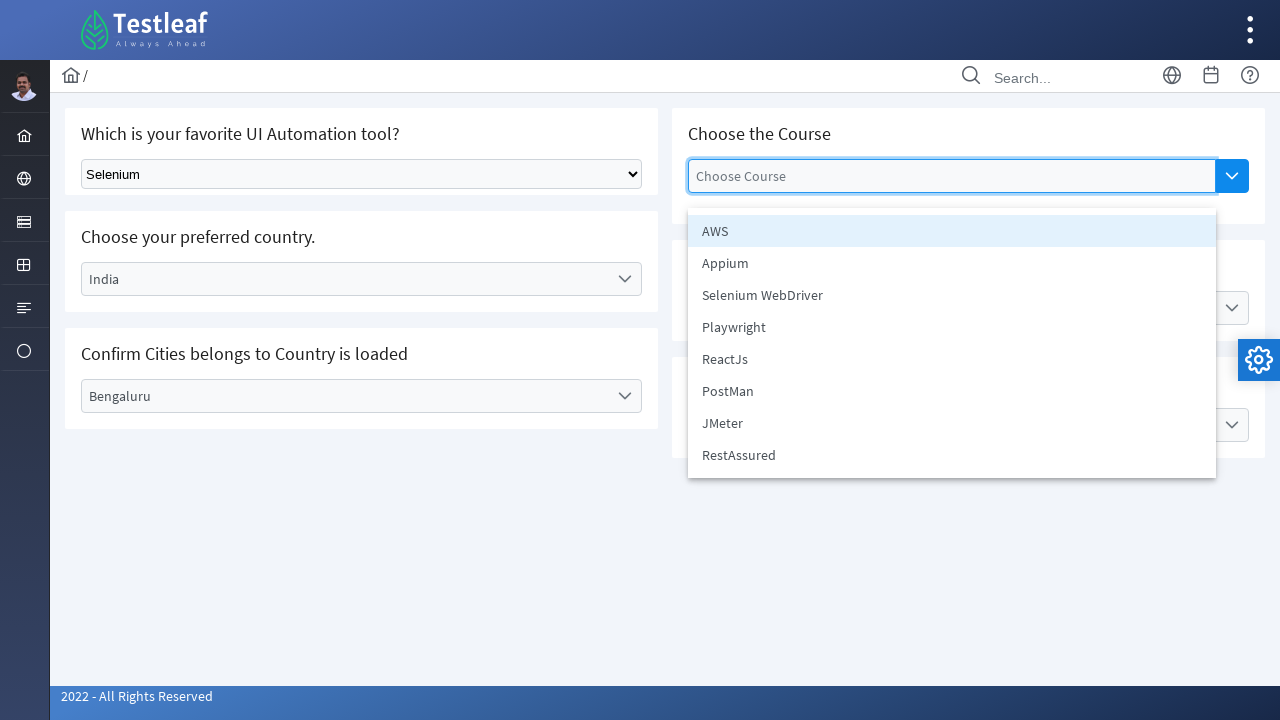

Selected the 3rd course option from the dropdown at (952, 295) on xpath=//span[@id='j_idt87:auto-complete_panel']/ul/li[3]
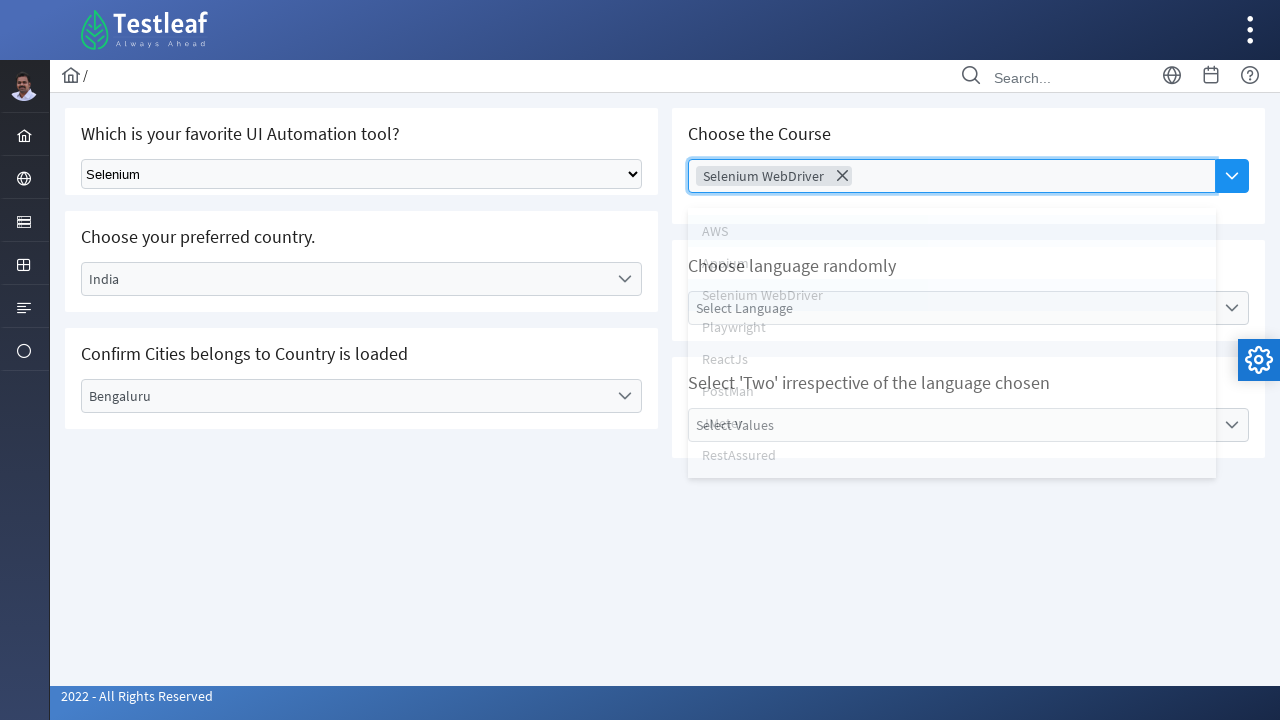

Waited 2 seconds before selecting language
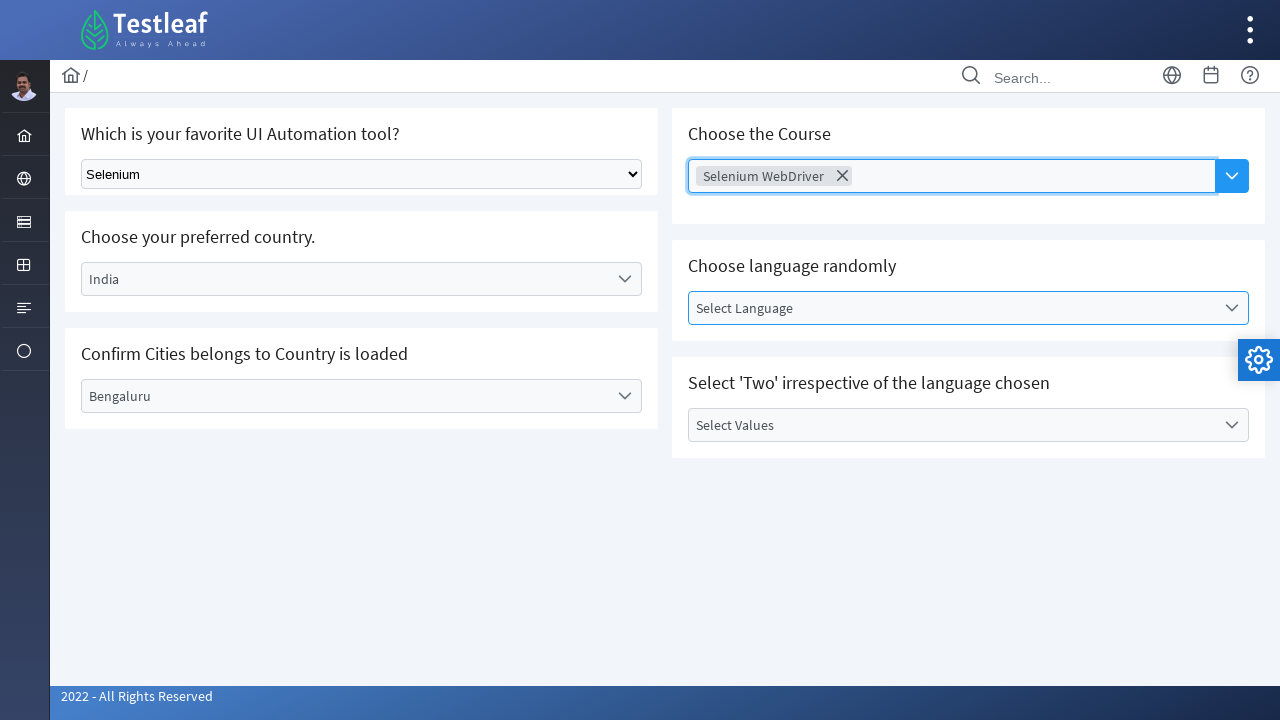

Clicked on language dropdown to open it at (968, 308) on xpath=//h5[text()='Choose language randomly']/following::div[3]
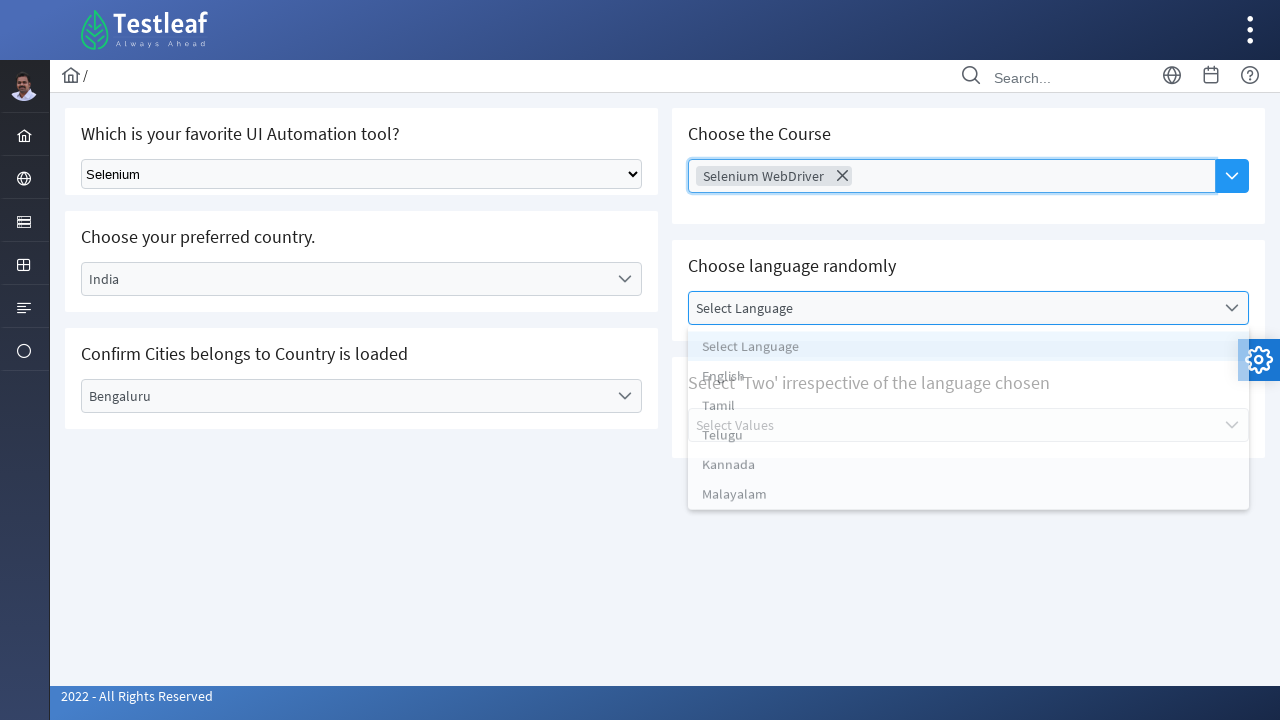

Selected 'English' from the language dropdown at (968, 380) on xpath=//li[text()='English']
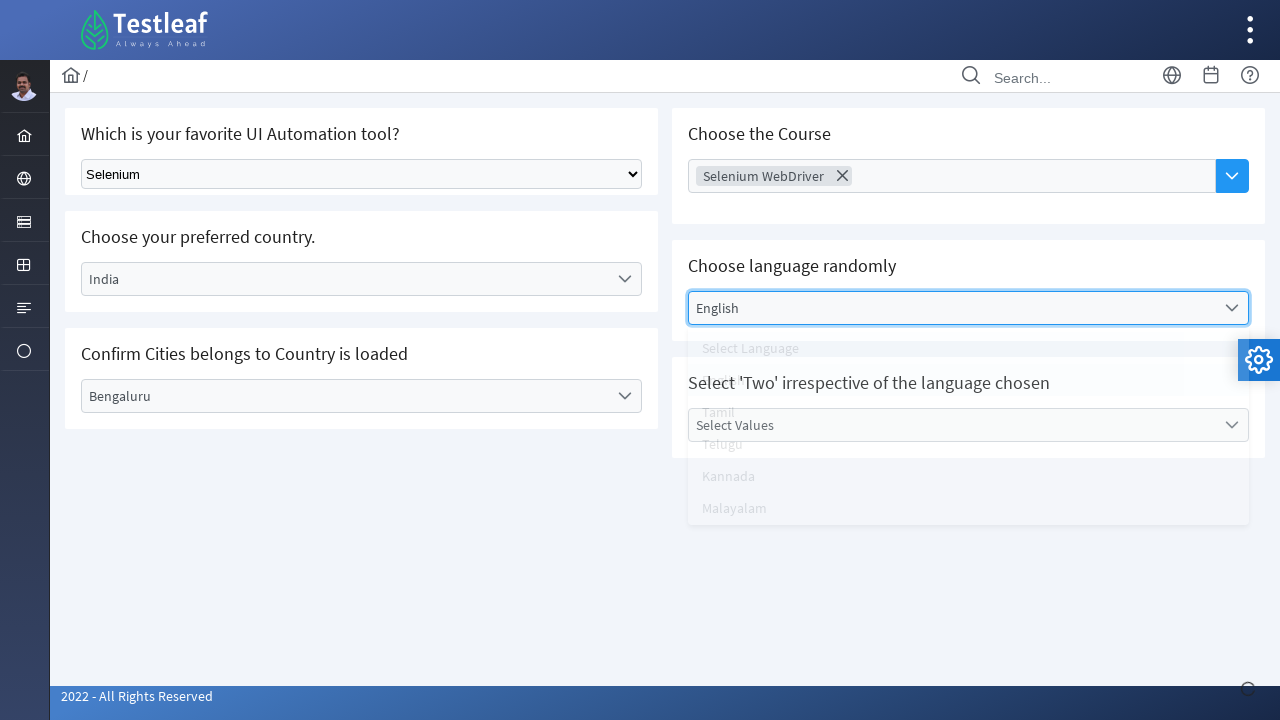

Waited 2 seconds before selecting value irrespective of language
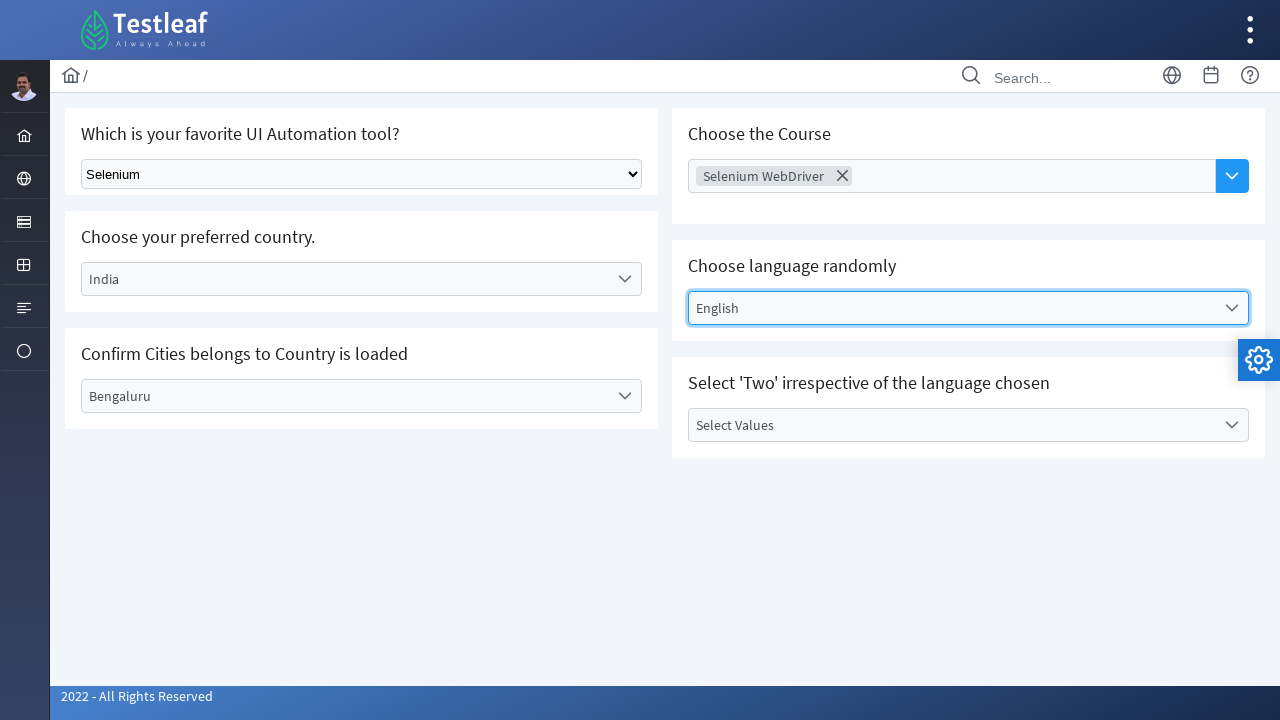

Clicked on dropdown to select value irrespective of language at (968, 425) on xpath=//h5[contains(text(),'irrespective of the language chosen')]/following::di
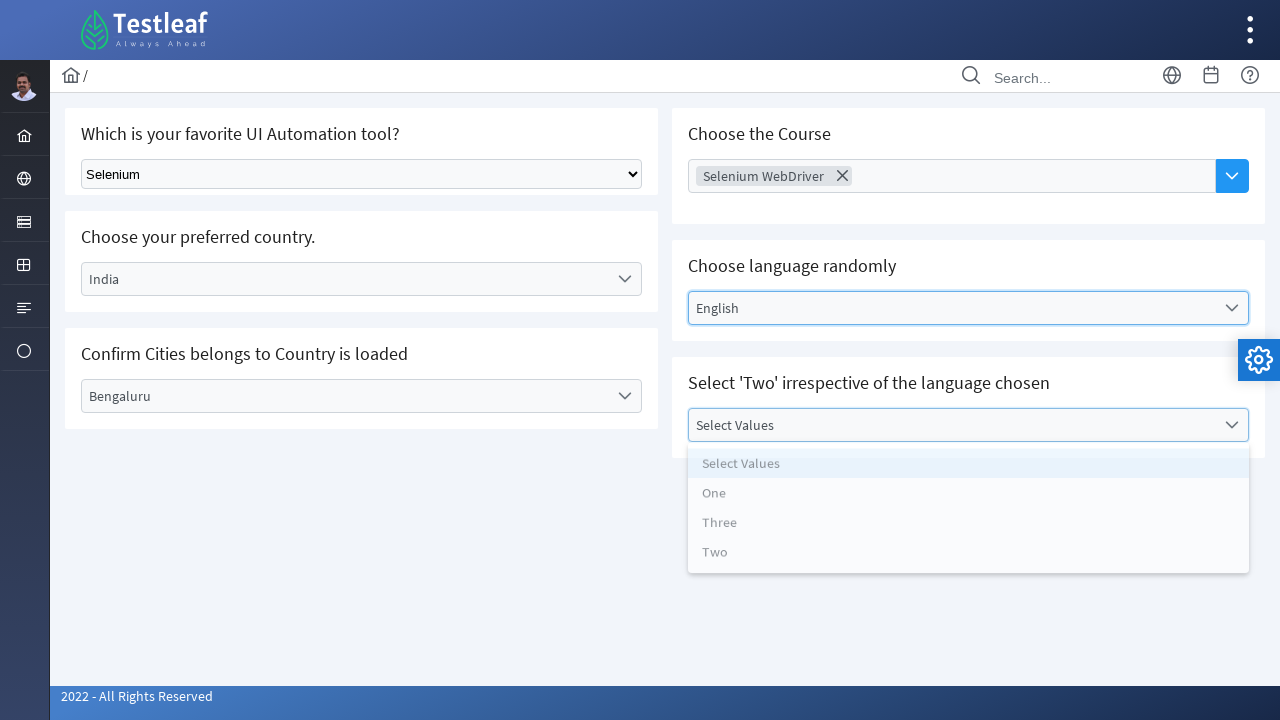

Waited 2 seconds for value dropdown to fully load
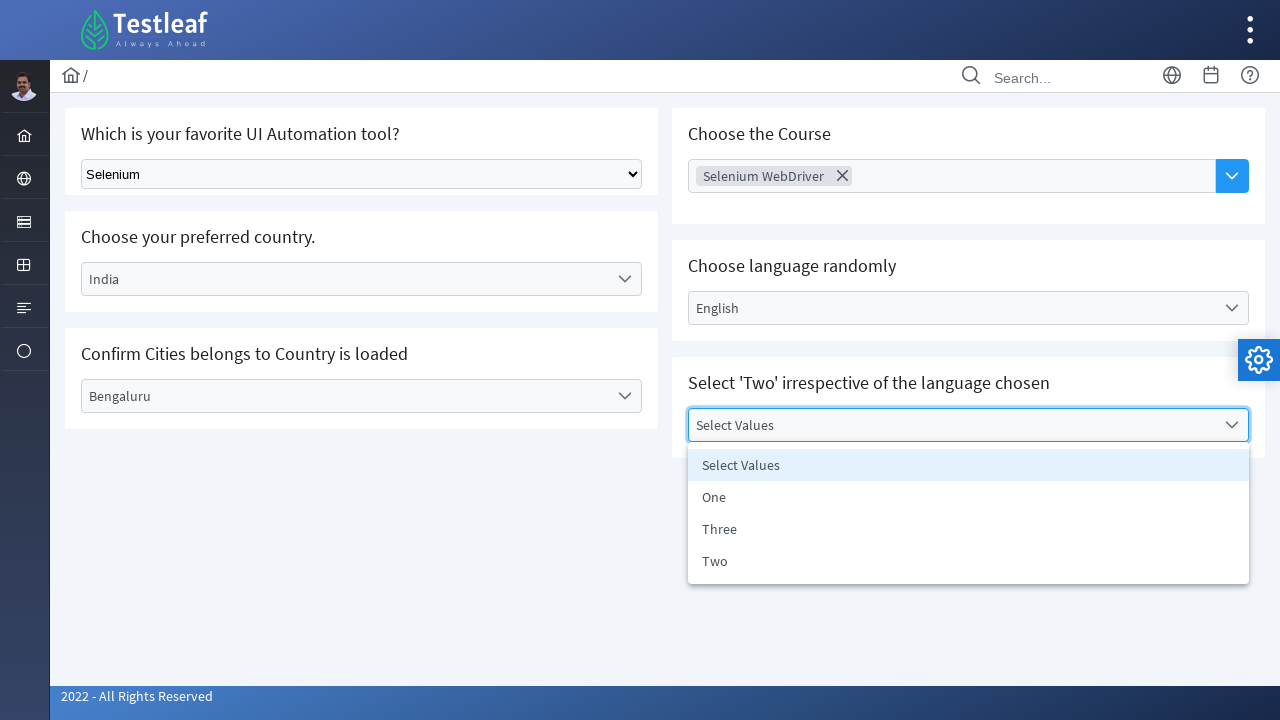

Selected the 4th value option from the dropdown at (968, 561) on xpath=//ul[@id='j_idt87:value_items']/li[4]
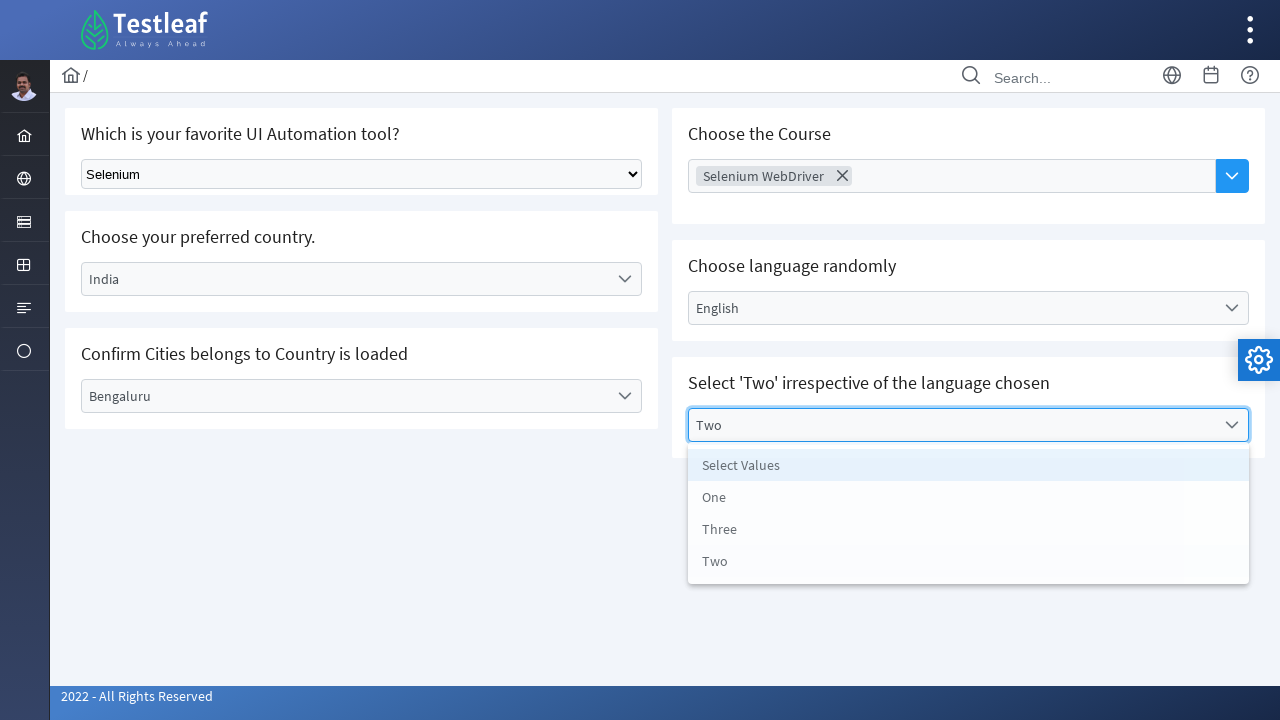

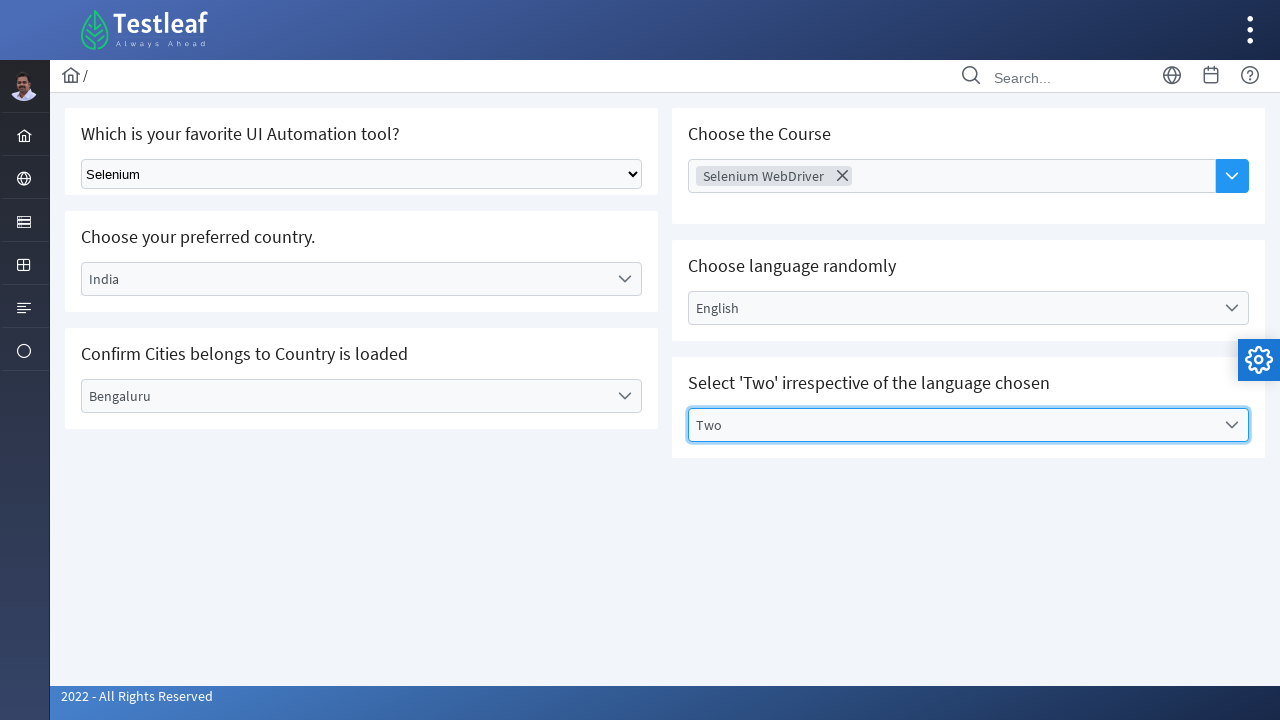